Tests navigation on the Playwright documentation site by clicking the "Get started" link and verifying that the Installation heading is displayed on the resulting page.

Starting URL: https://playwright.dev/

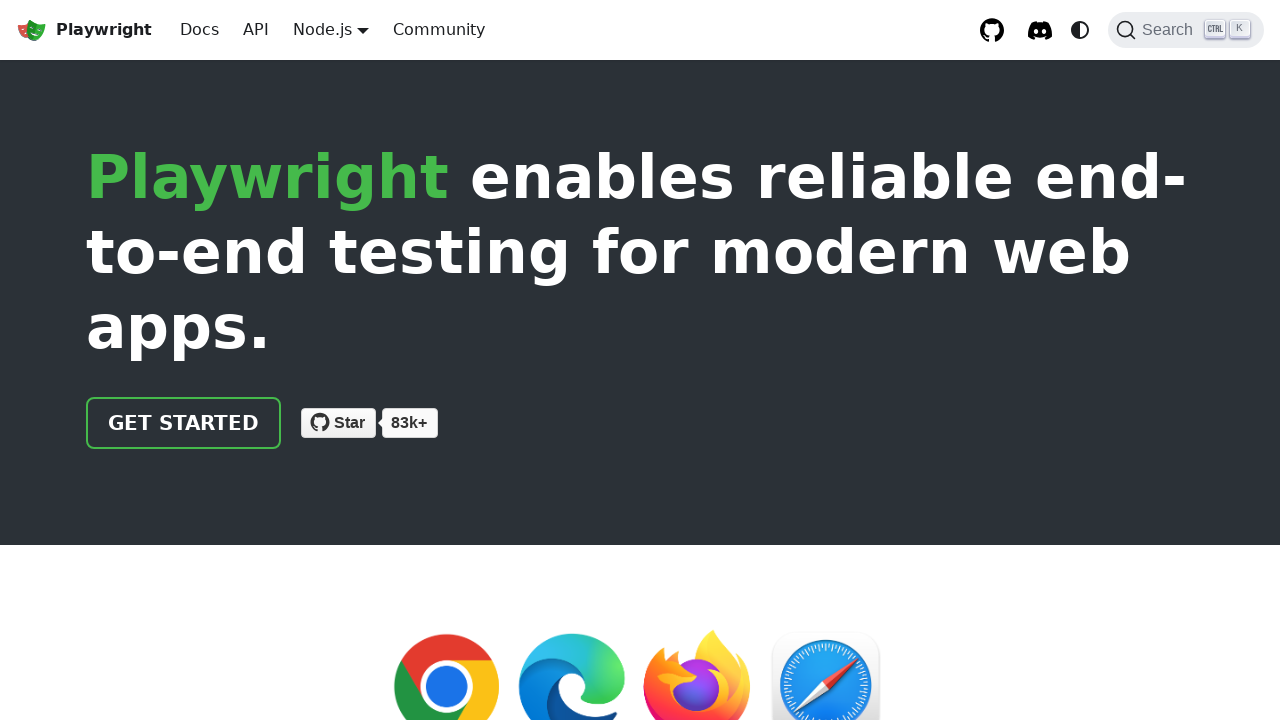

Clicked 'Get started' link on Playwright documentation homepage at (184, 423) on internal:role=link[name="Get started"i]
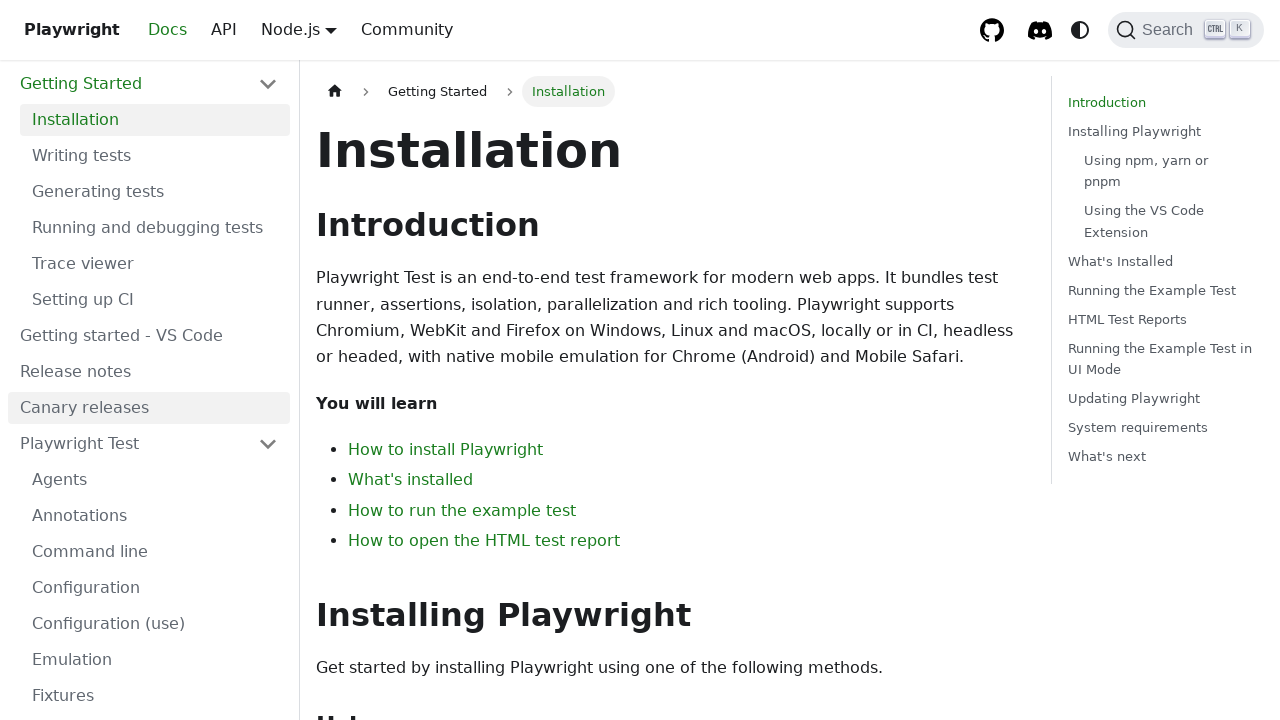

Waited for Installation heading to load
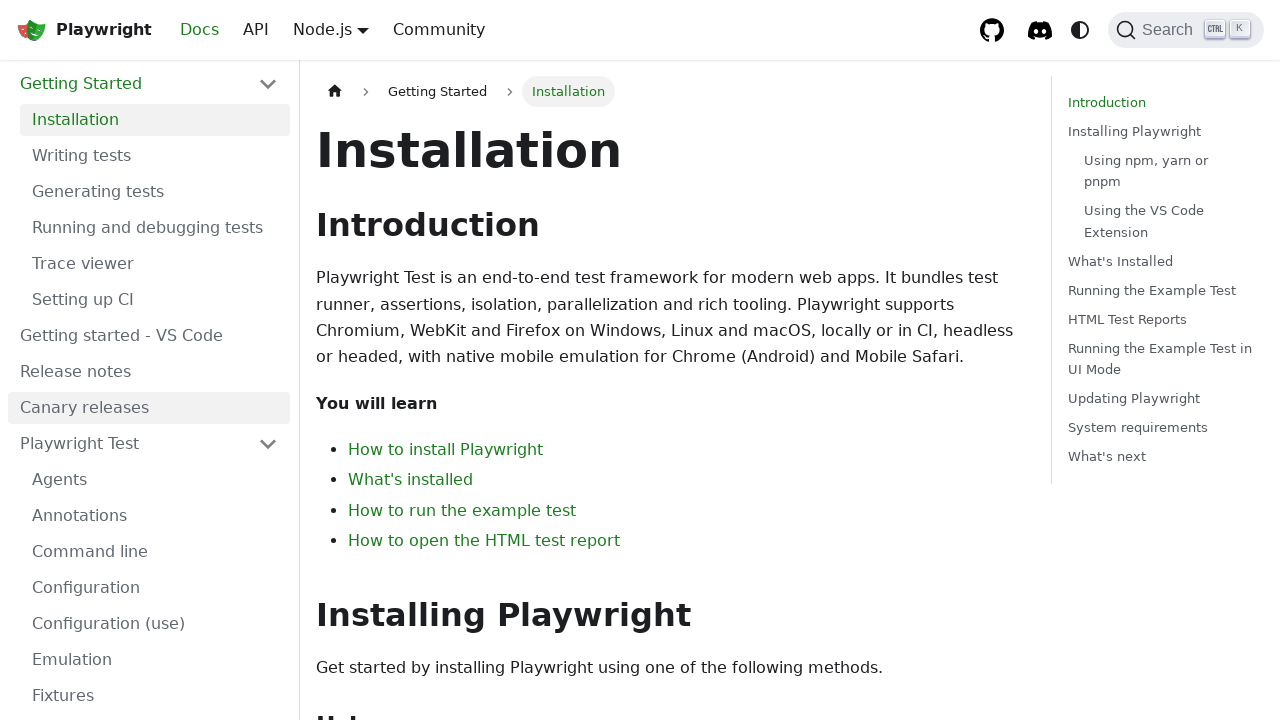

Retrieved Installation heading text
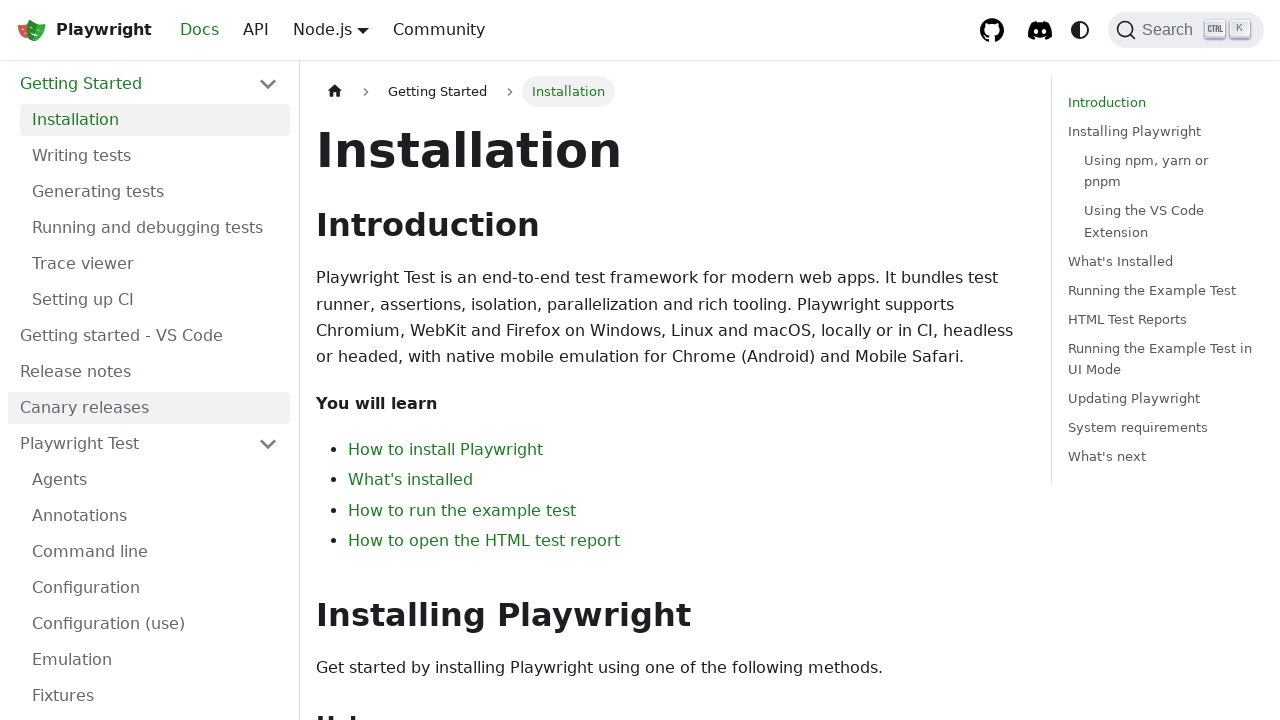

Verified that heading text is 'Installation'
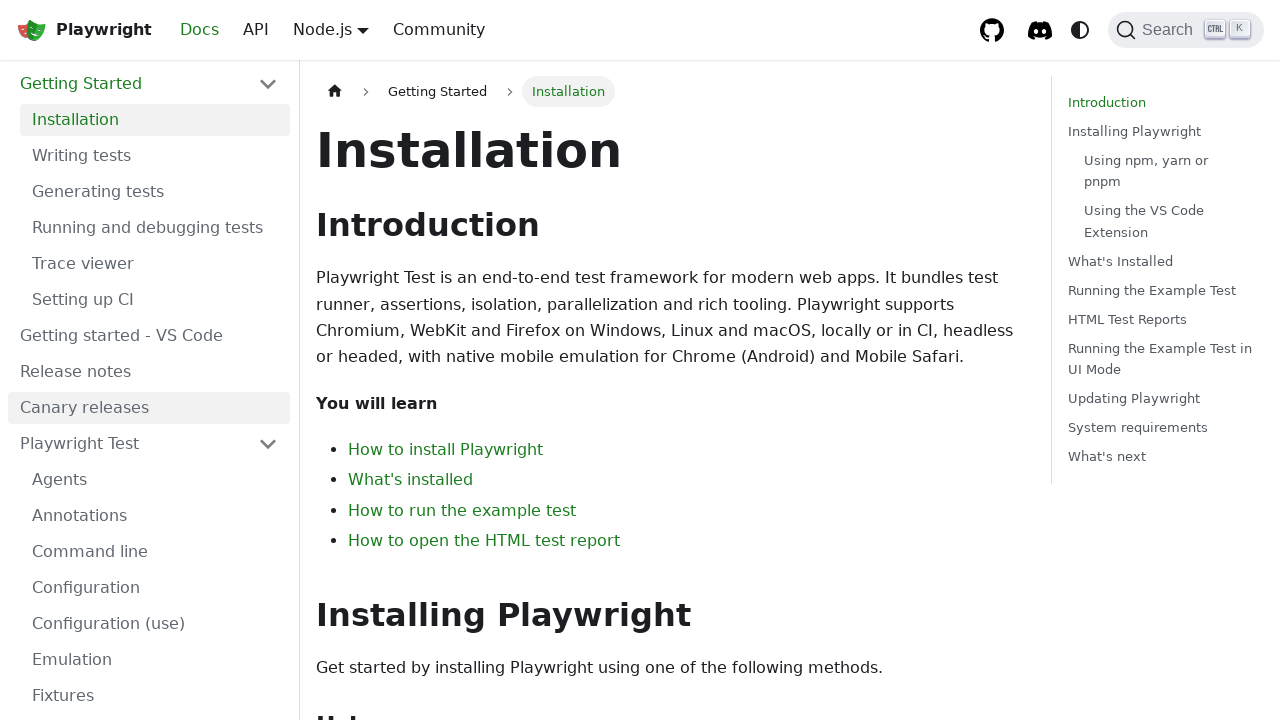

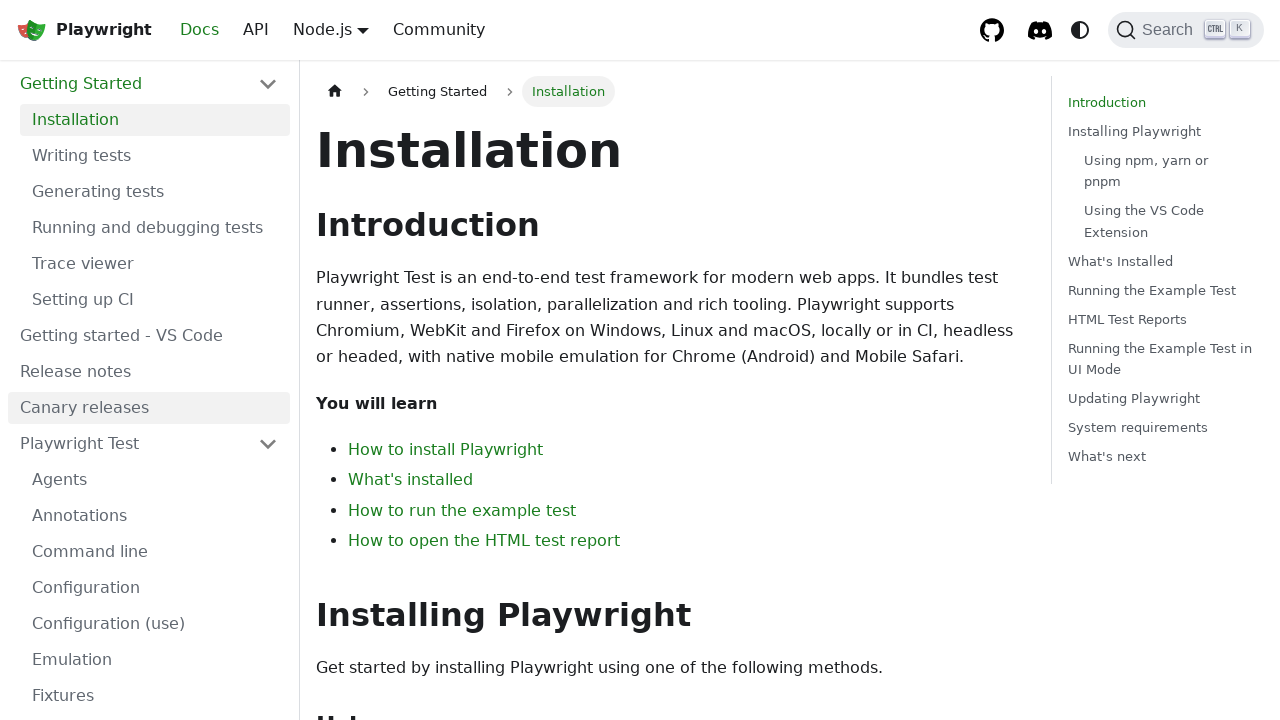